Tests window handling functionality by opening a new window, switching between windows, and verifying content in each window

Starting URL: https://the-internet.herokuapp.com/

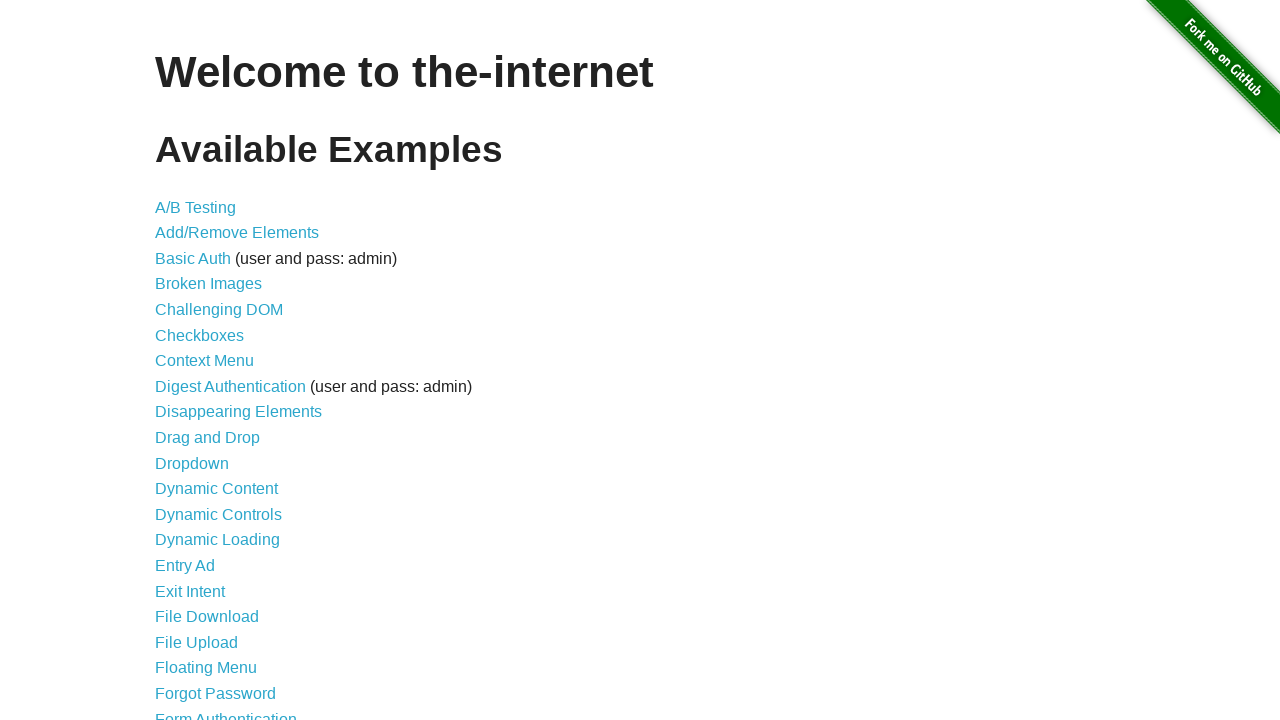

Clicked on Windows link to navigate to windows page at (218, 369) on a[href='/windows']
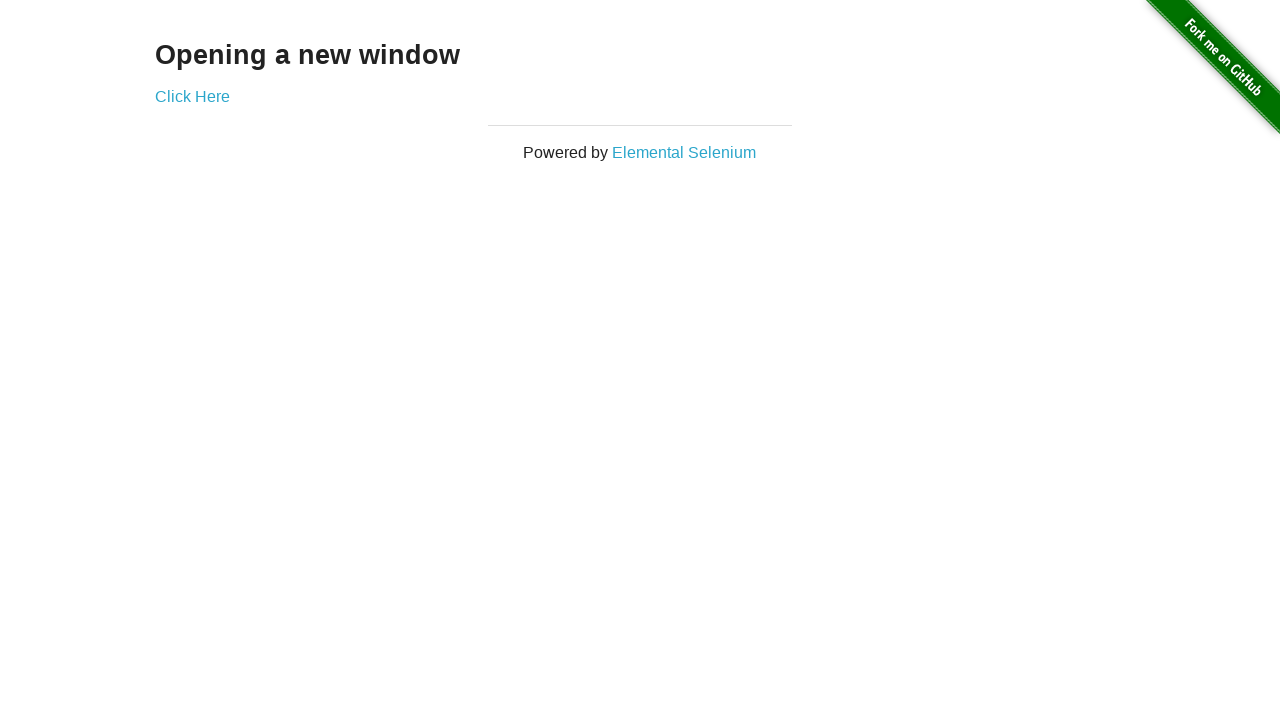

Clicked to open new window and new page created at (192, 96) on a[href='/windows/new']
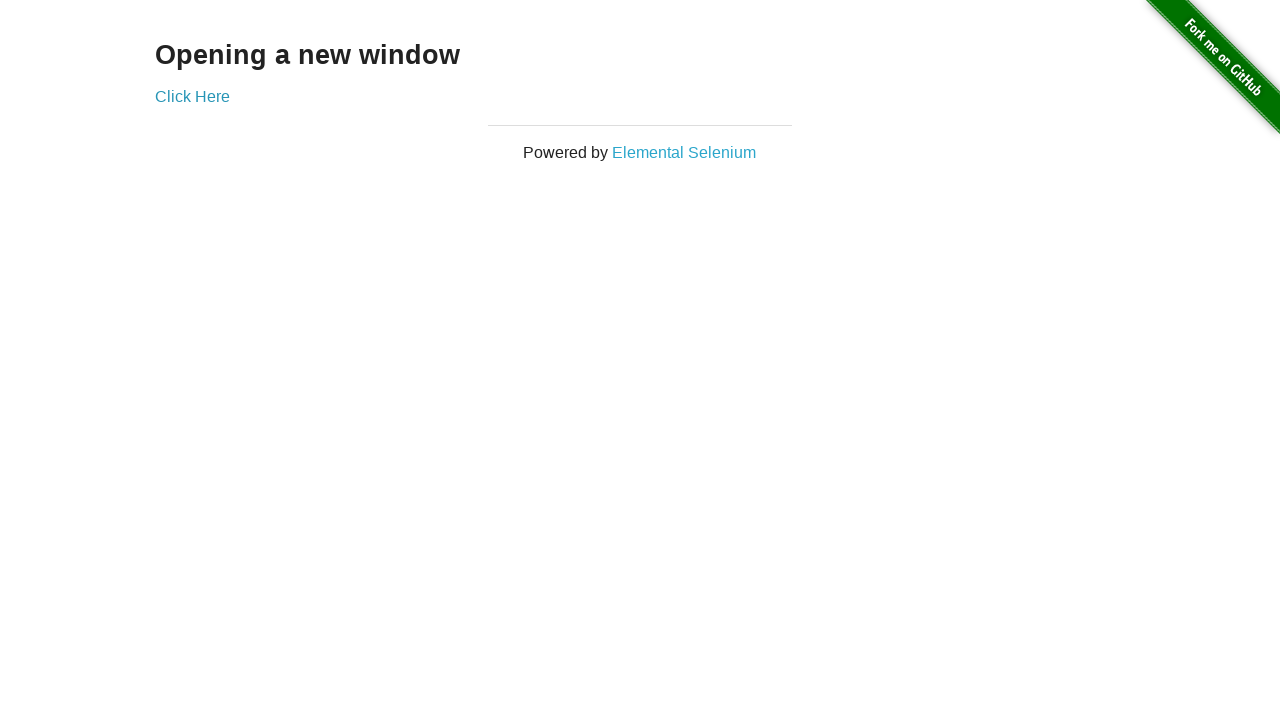

Waited for h3 element in new window to load
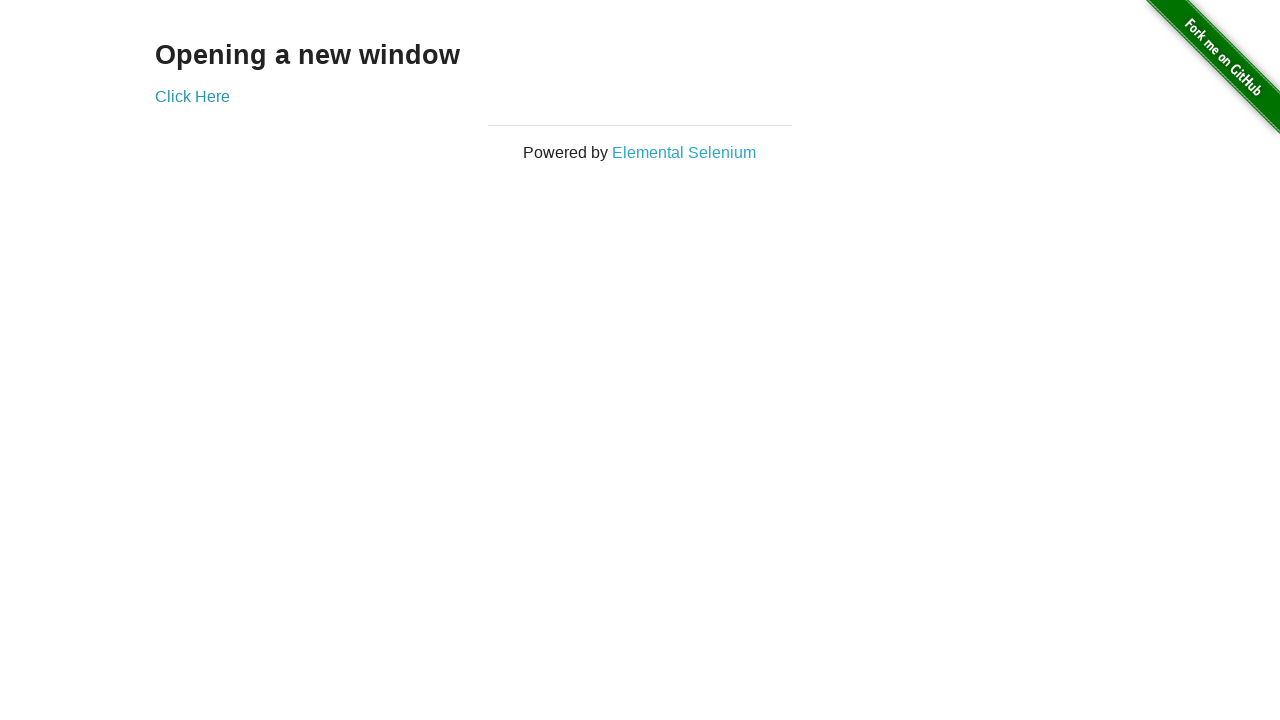

Verified 'New Window' text is present in new window h3
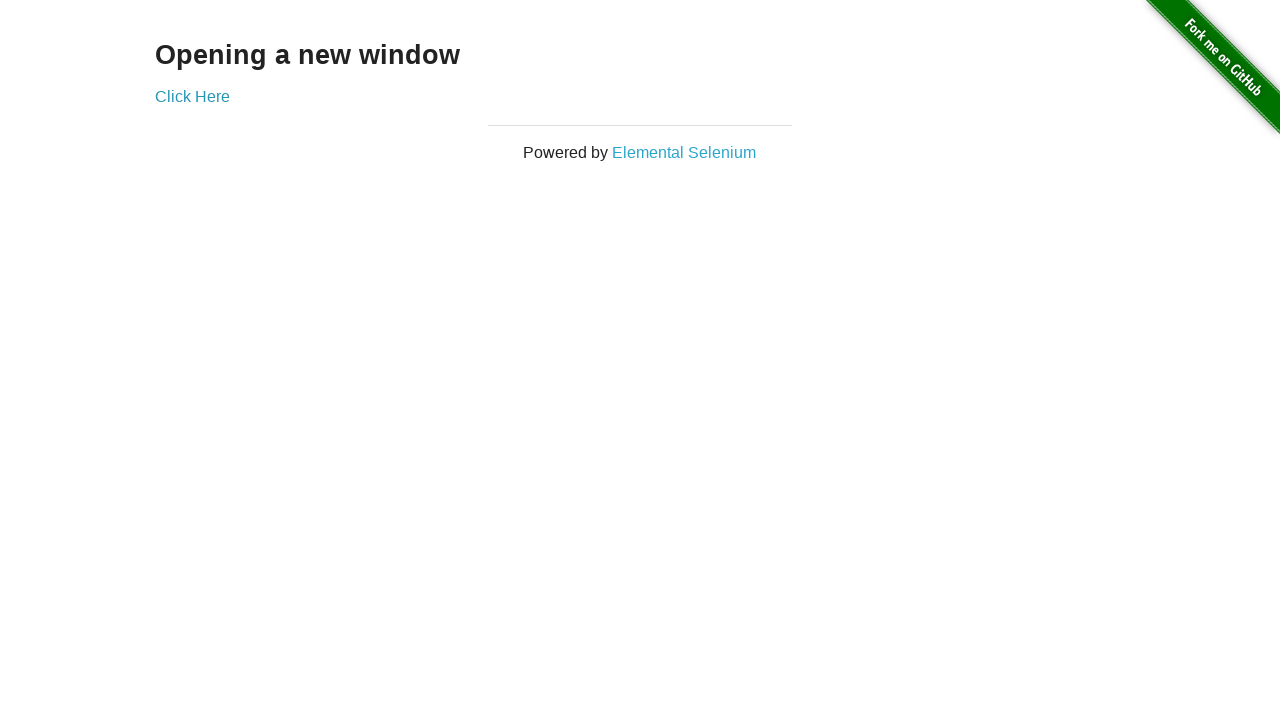

Verified 'Opening a new window' text is present in original window
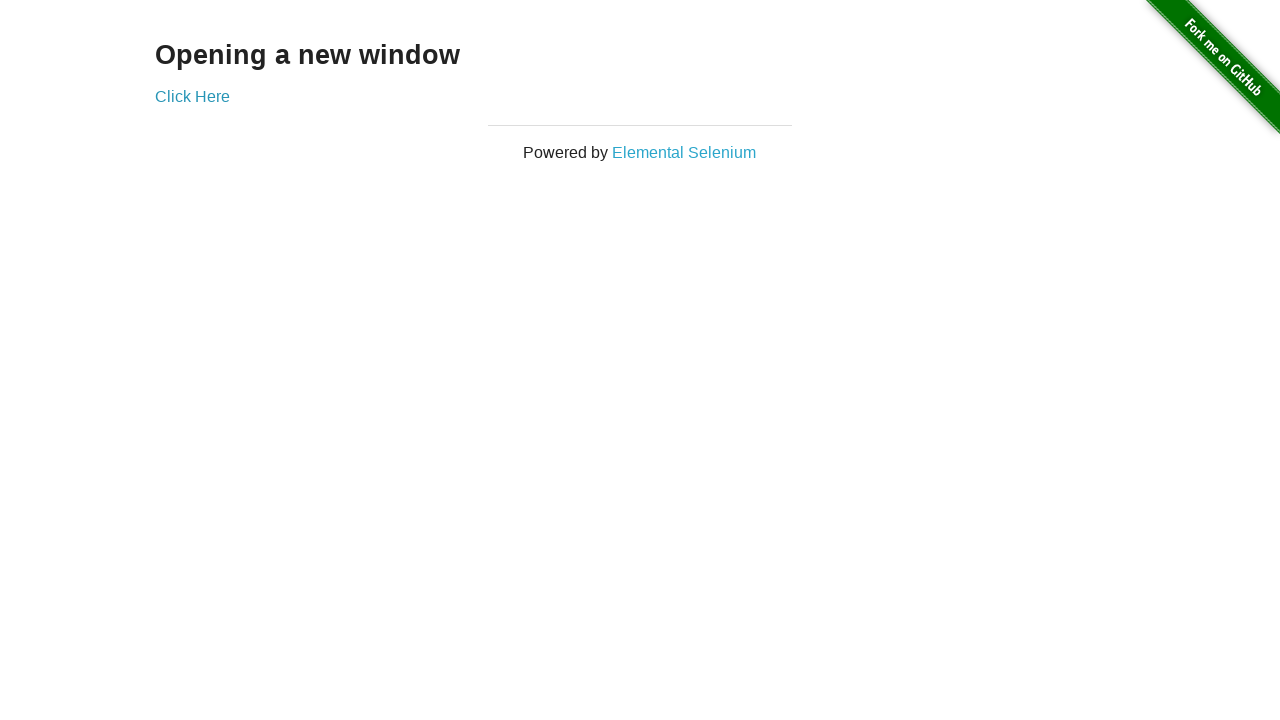

Closed the new window
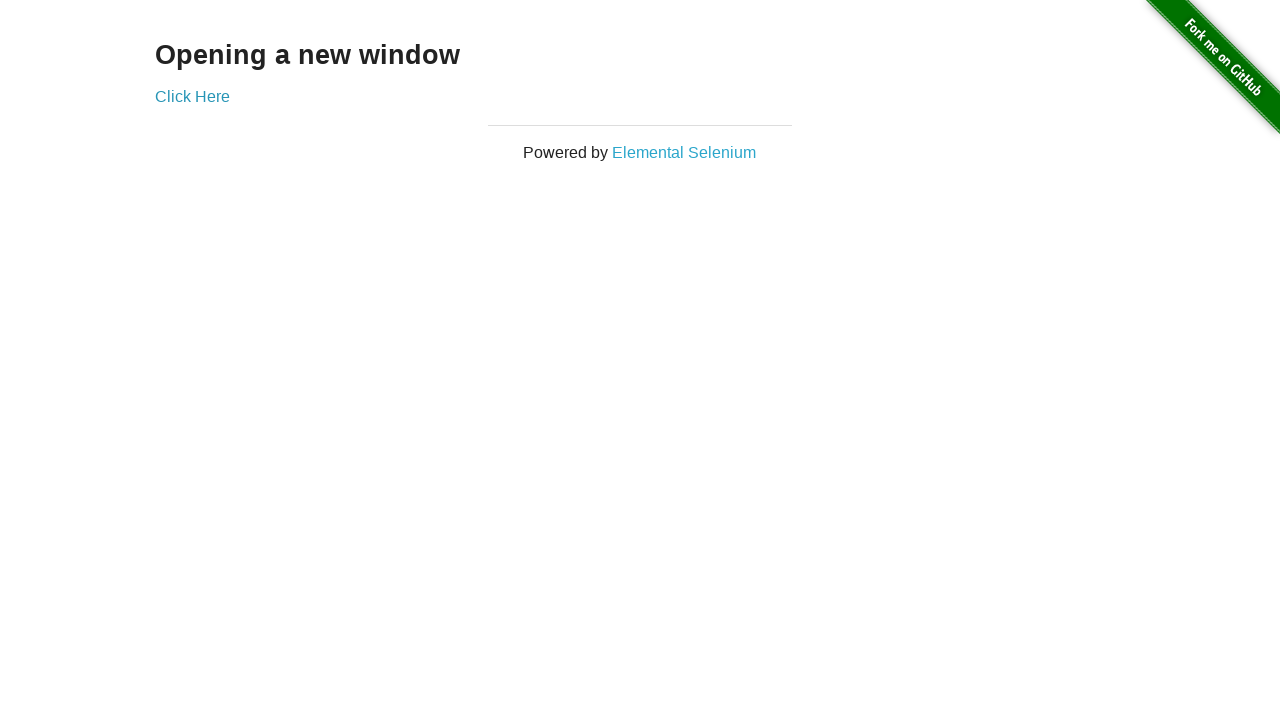

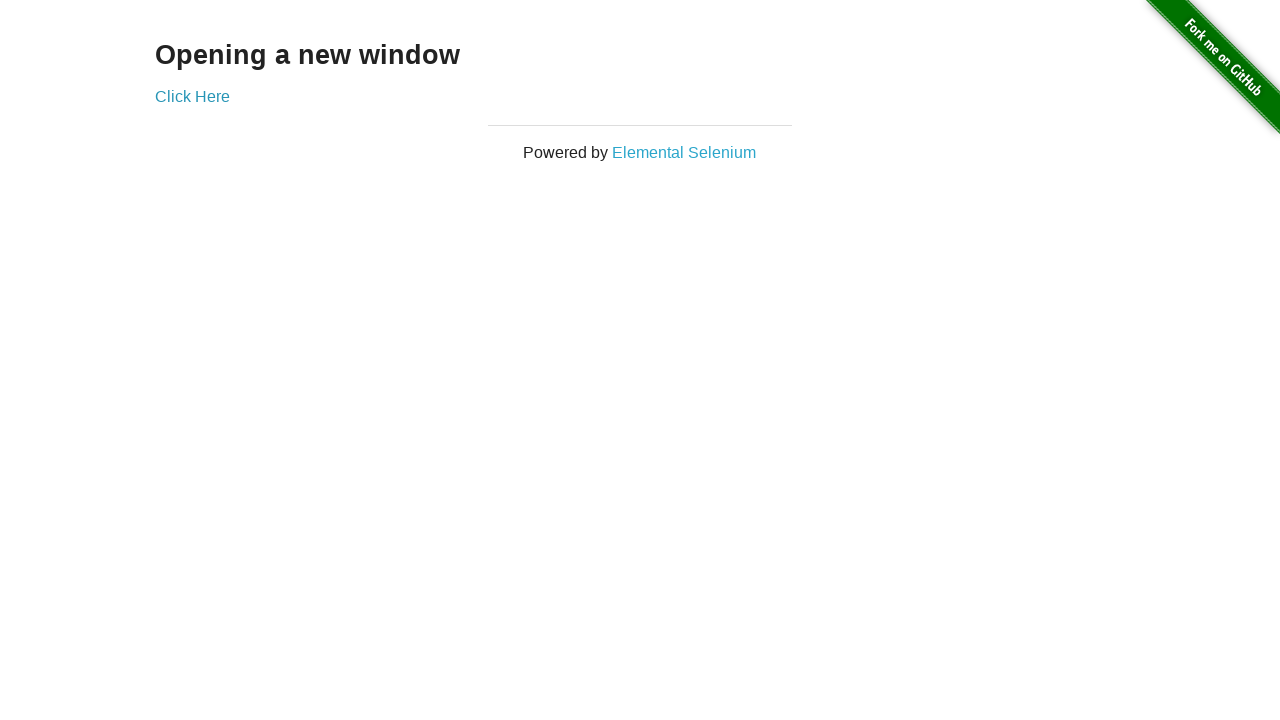